Tests keyboard and mouse interaction on the Edureka website by pressing Down and Tab keys, then moving the mouse to a specific position.

Starting URL: https://www.edureka.co/

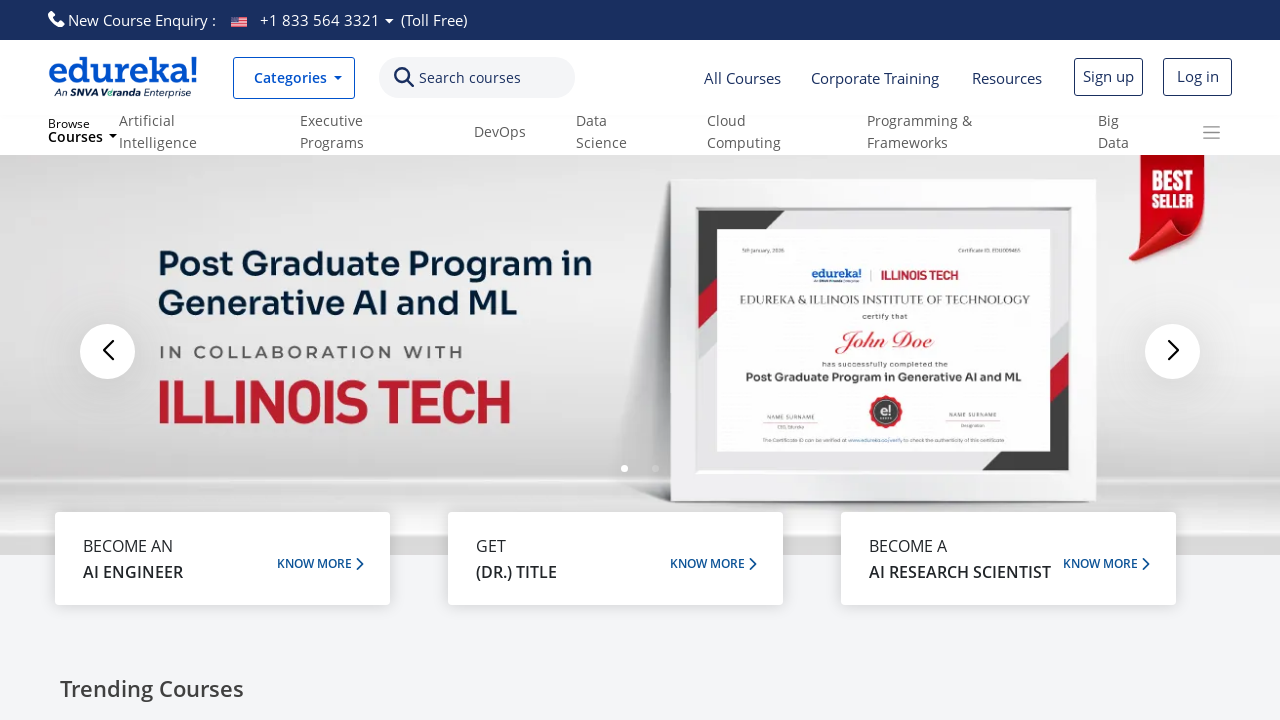

Set viewport size to 1920x1080
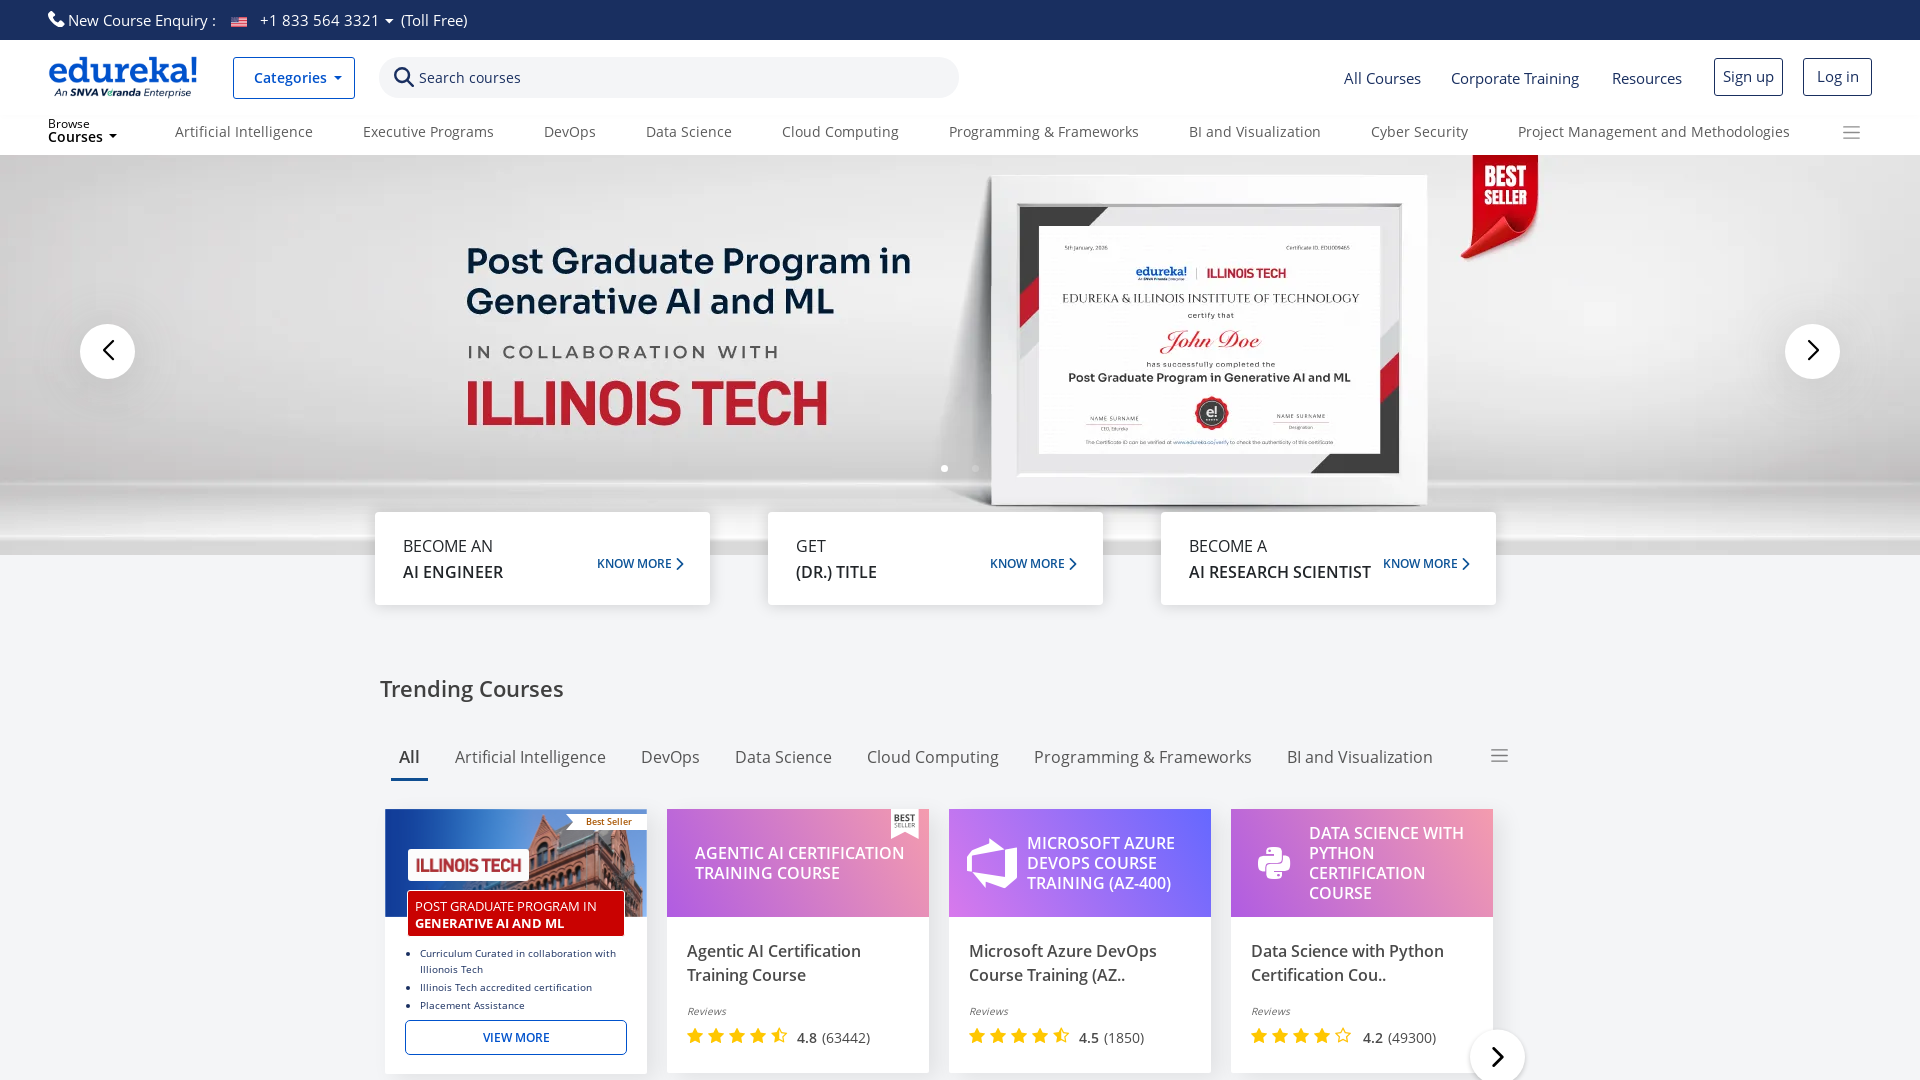

Pressed Down arrow key
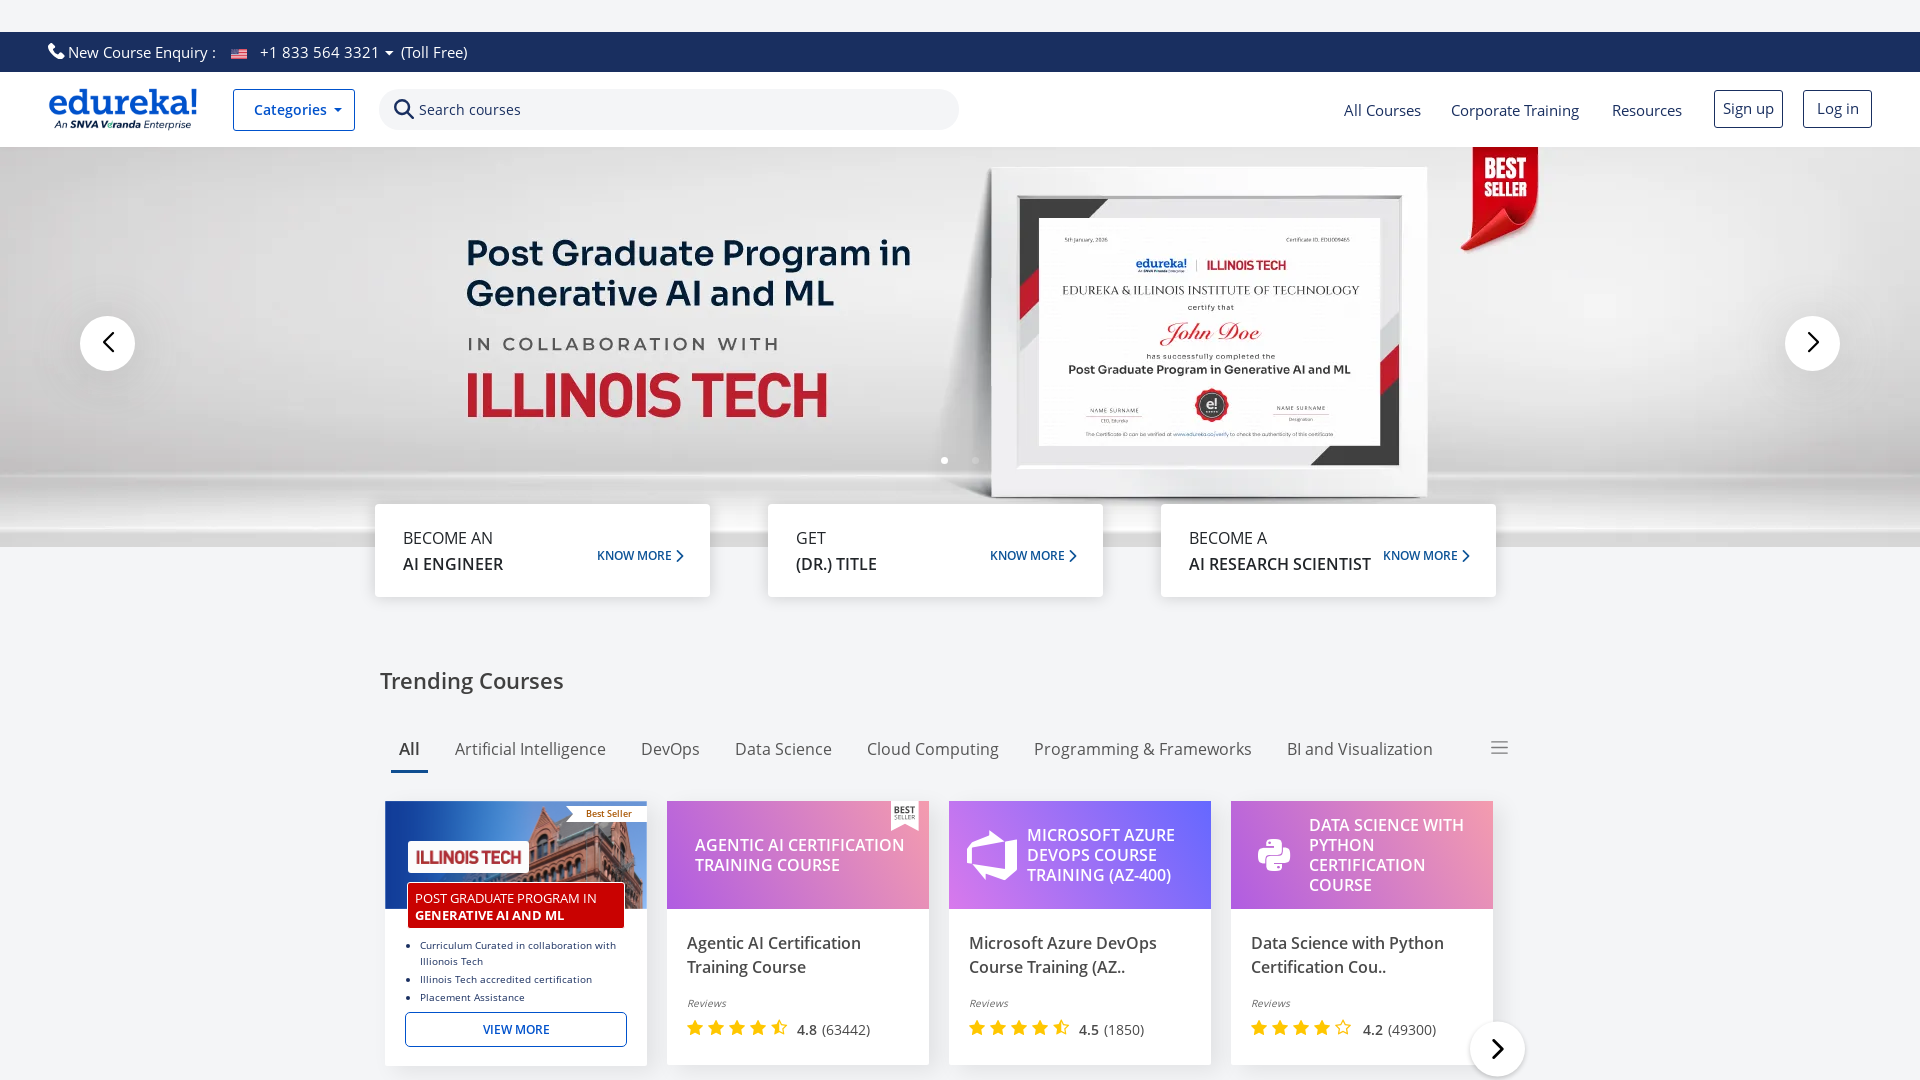

Waited 2 seconds
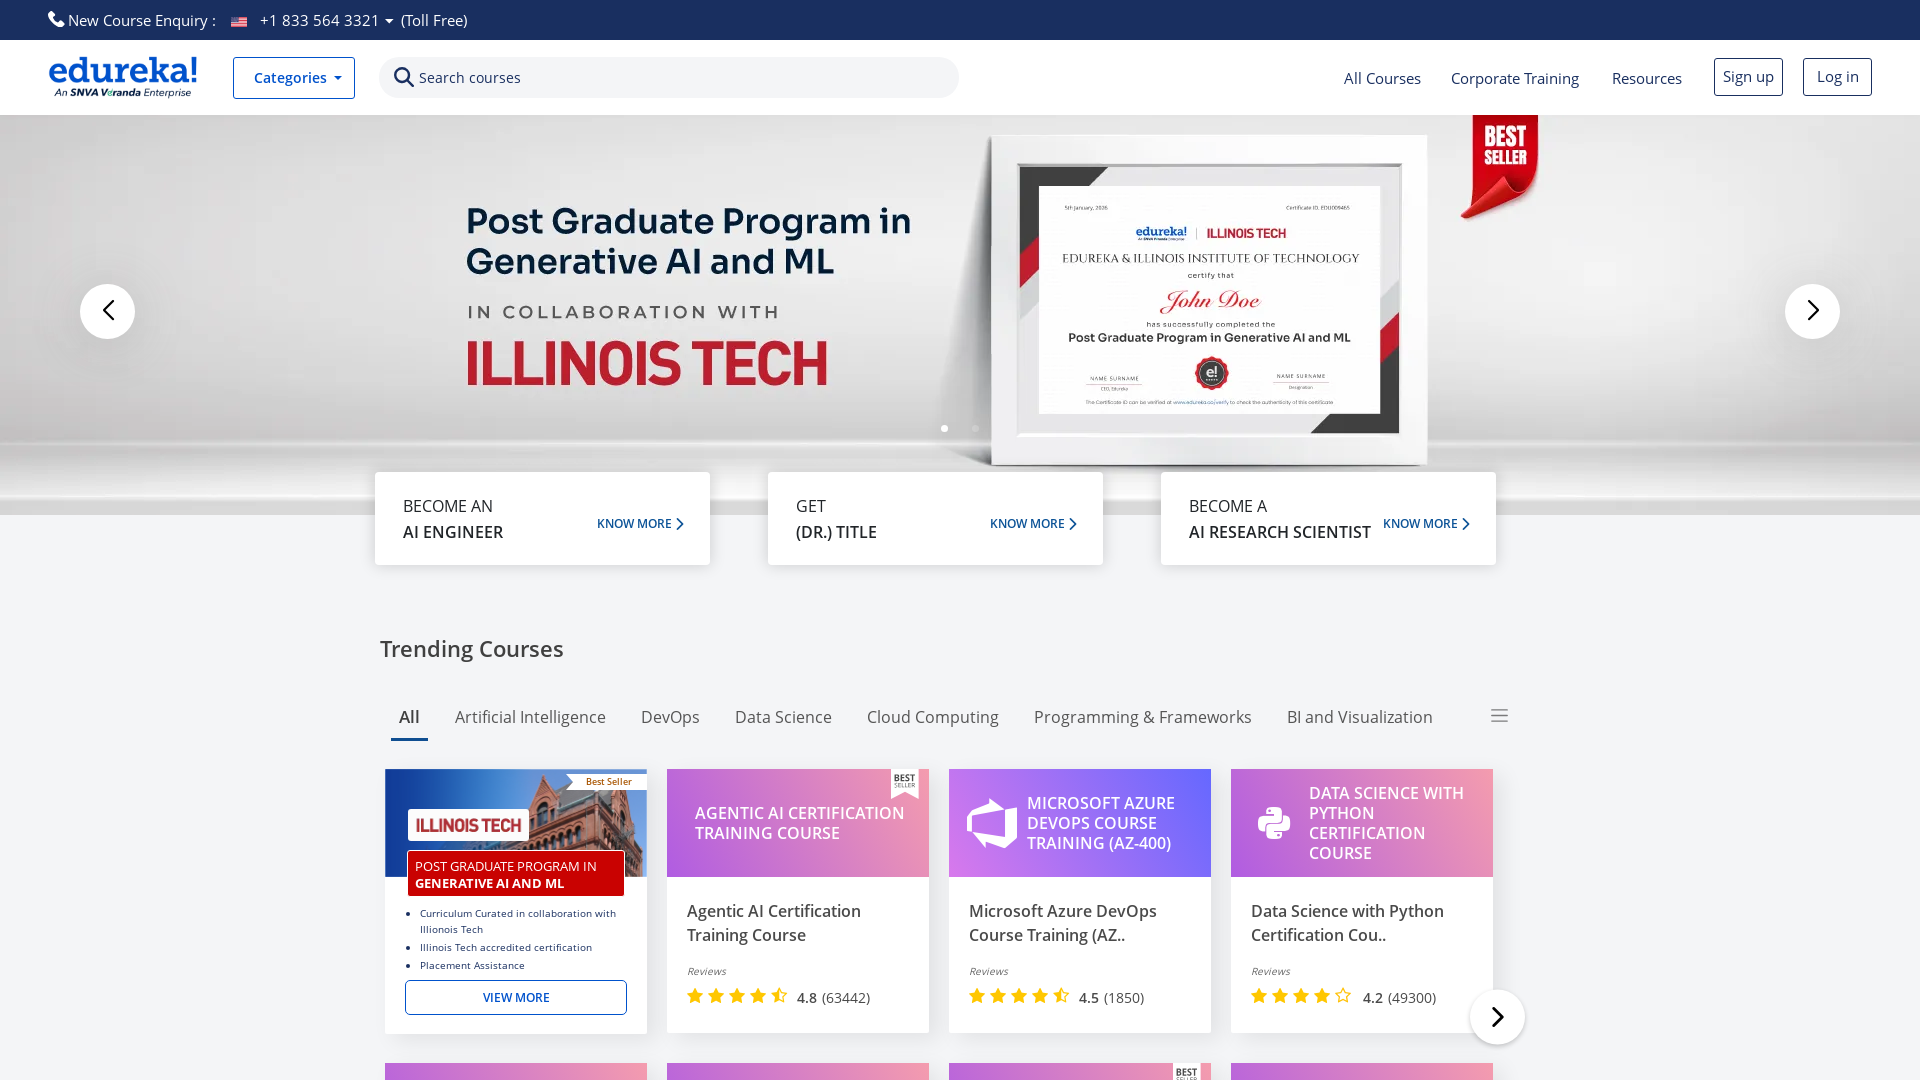

Pressed Tab key
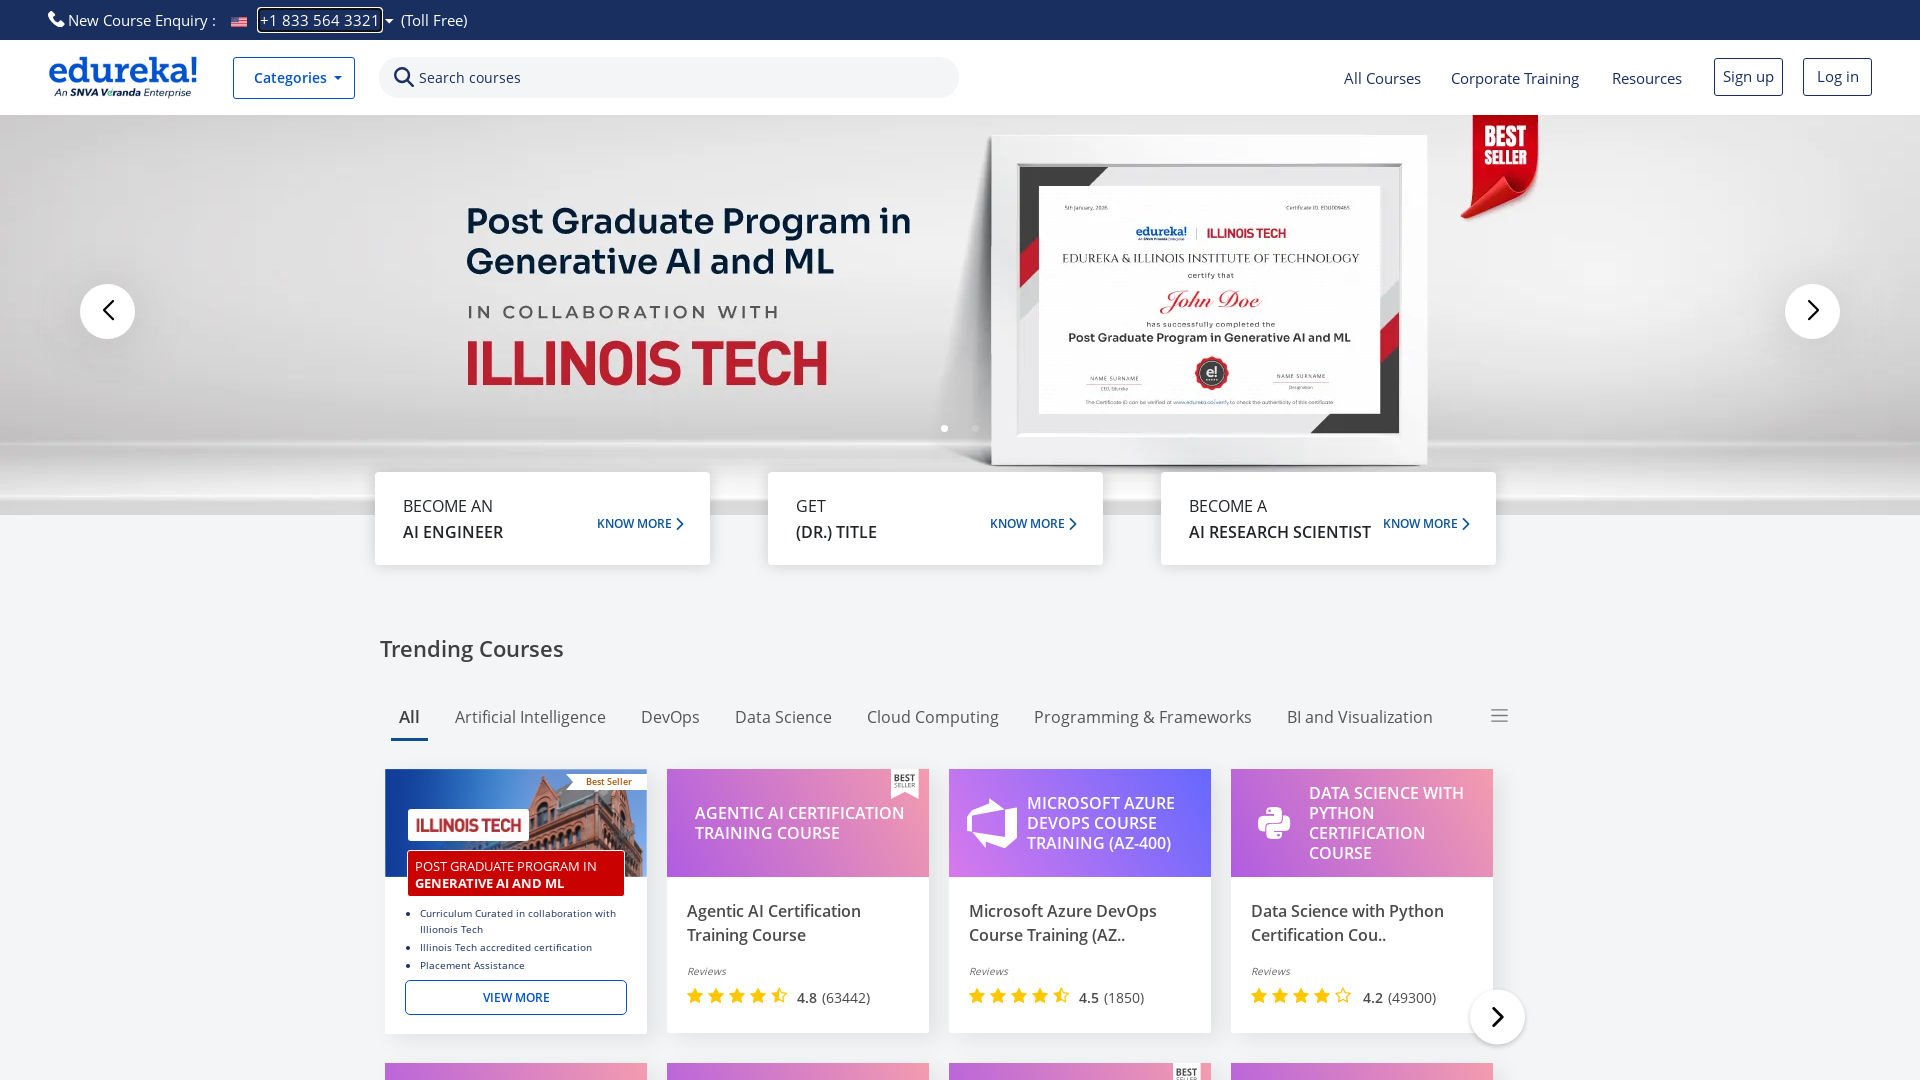

Waited 2 seconds
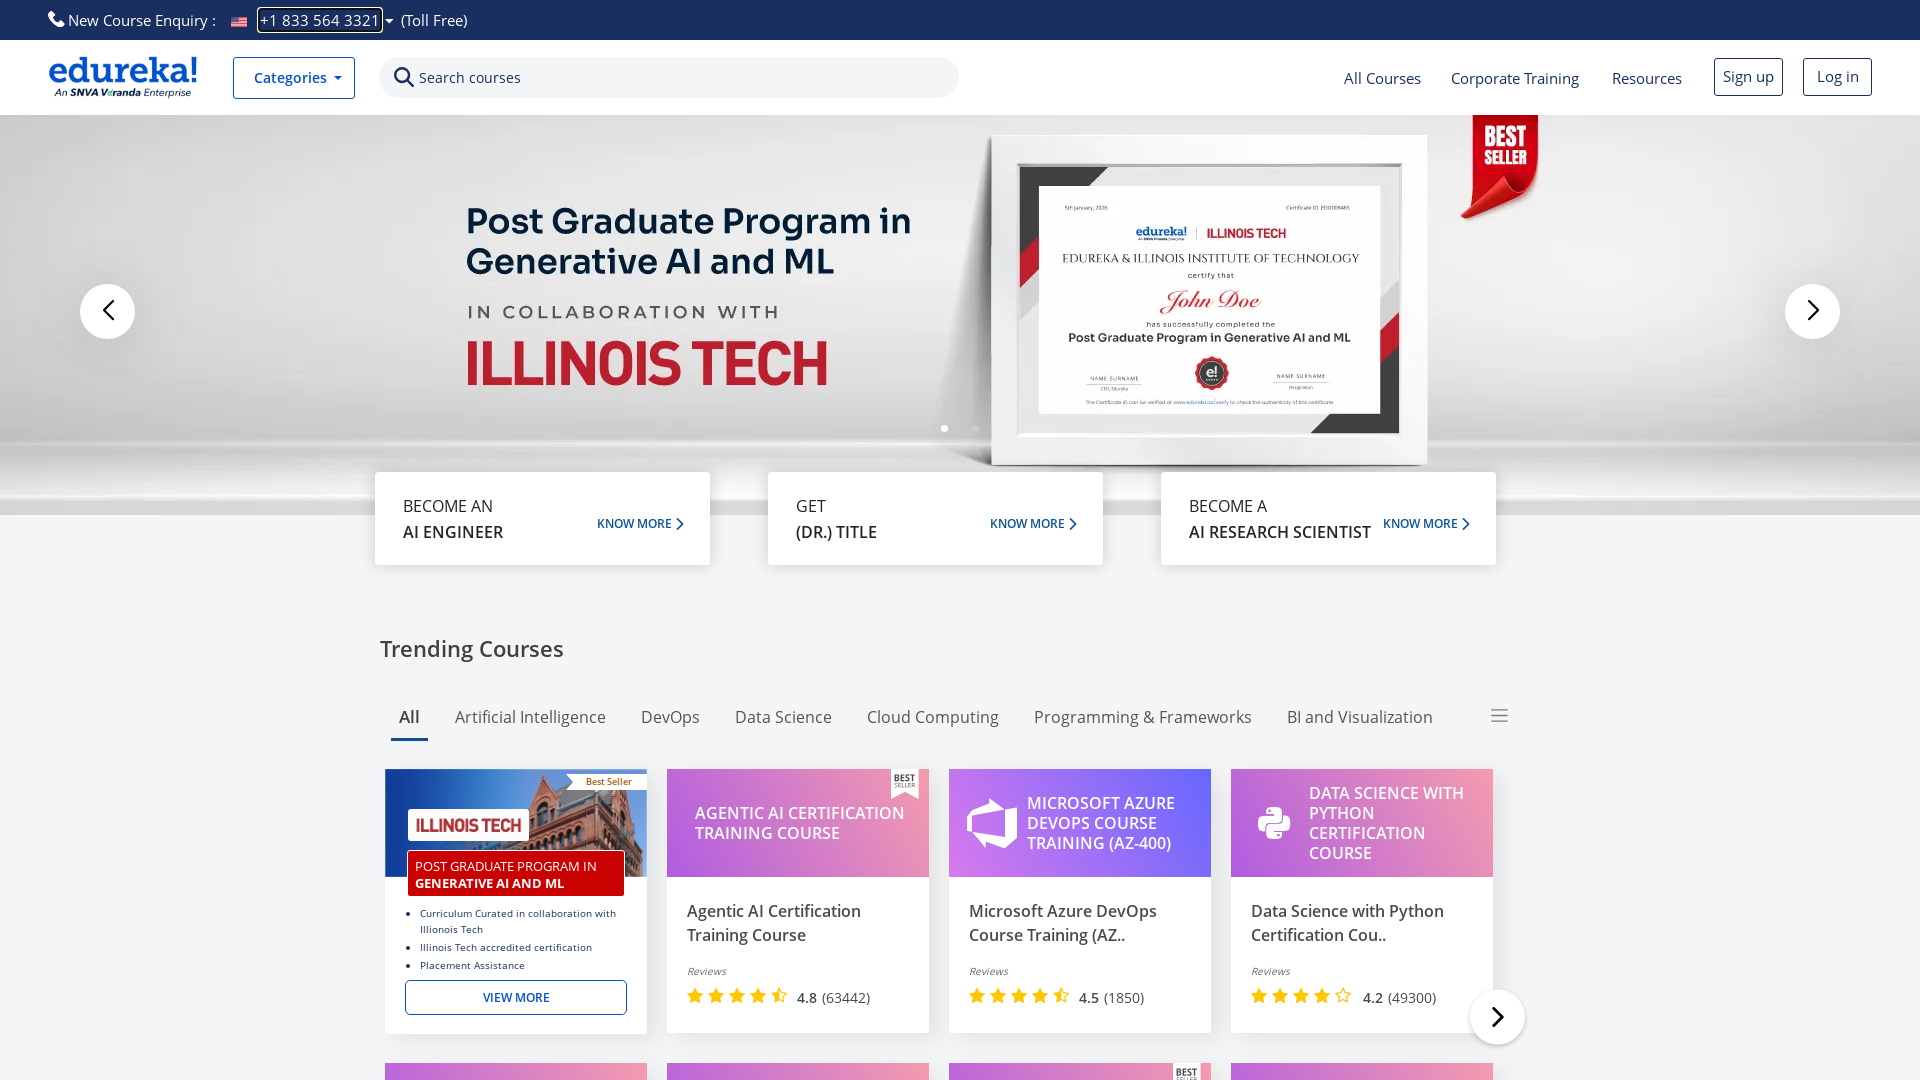

Pressed Tab key again
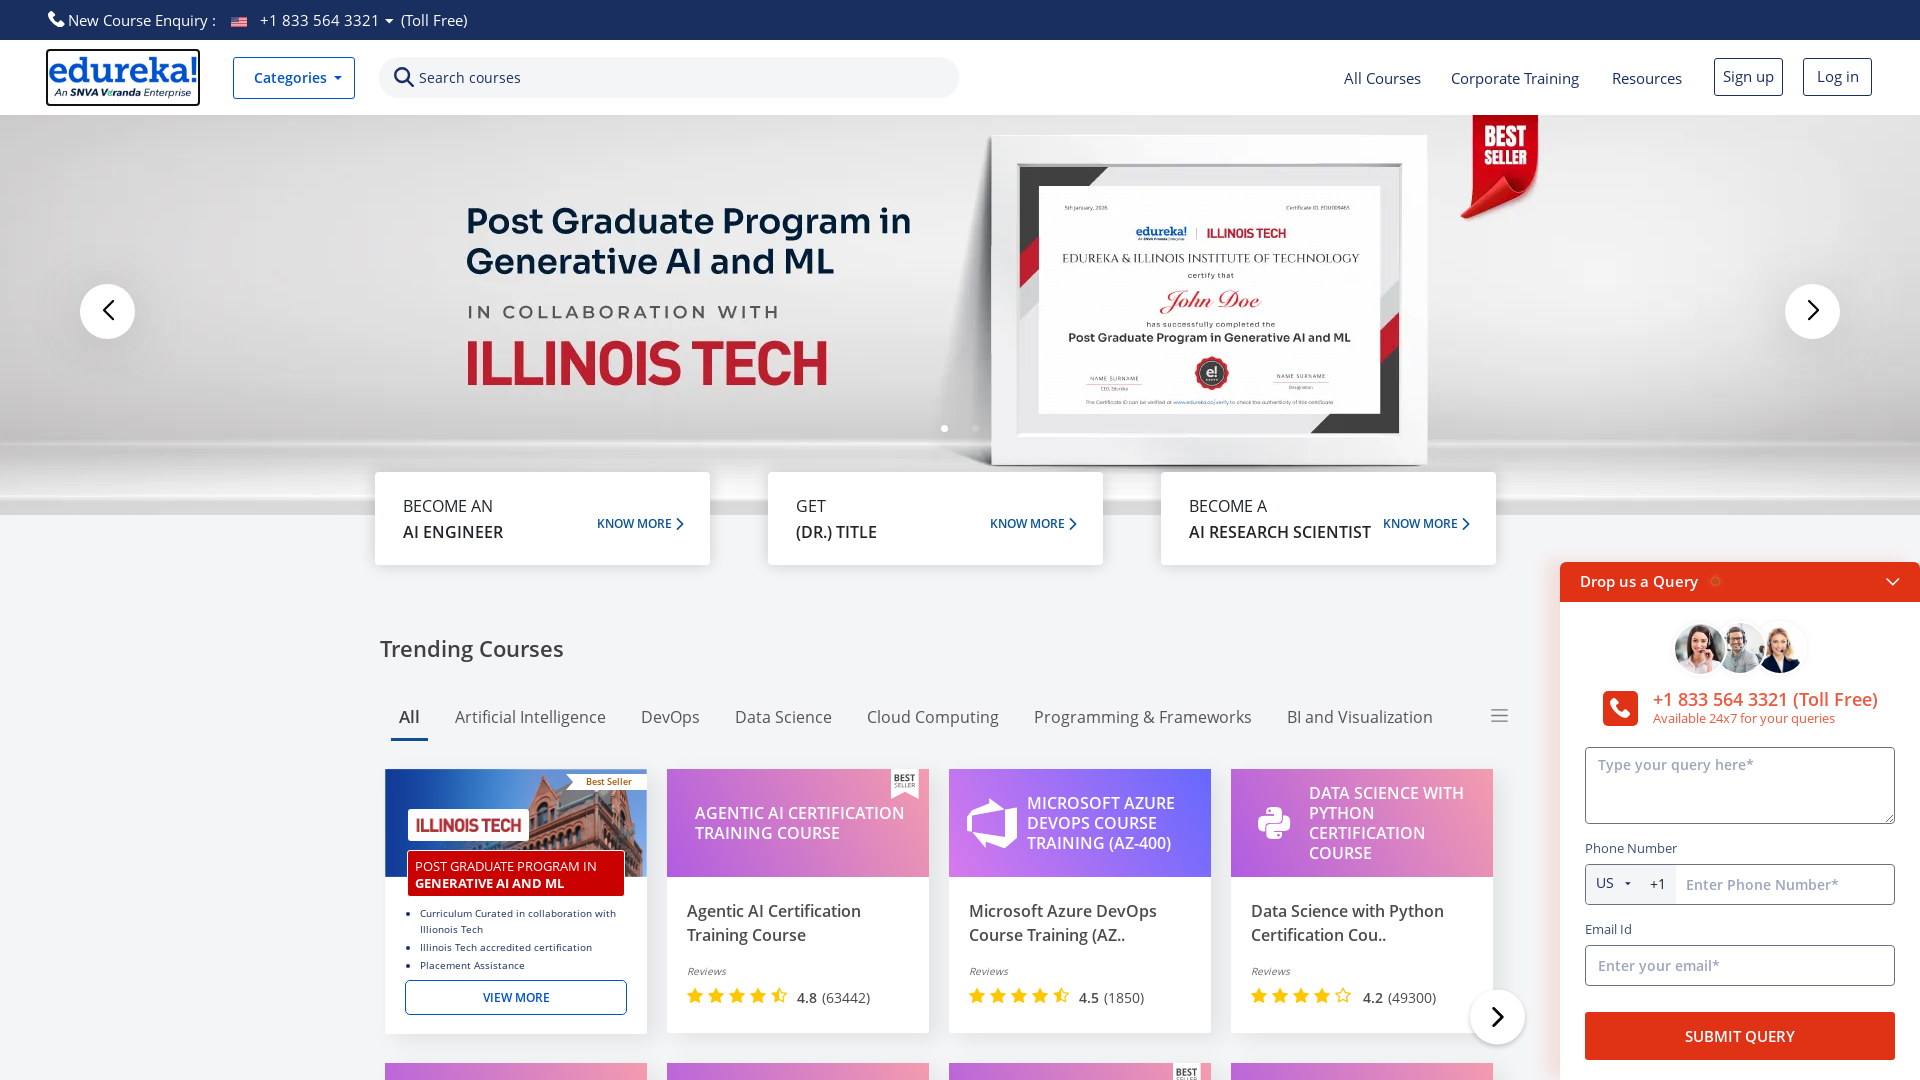

Waited 2 seconds
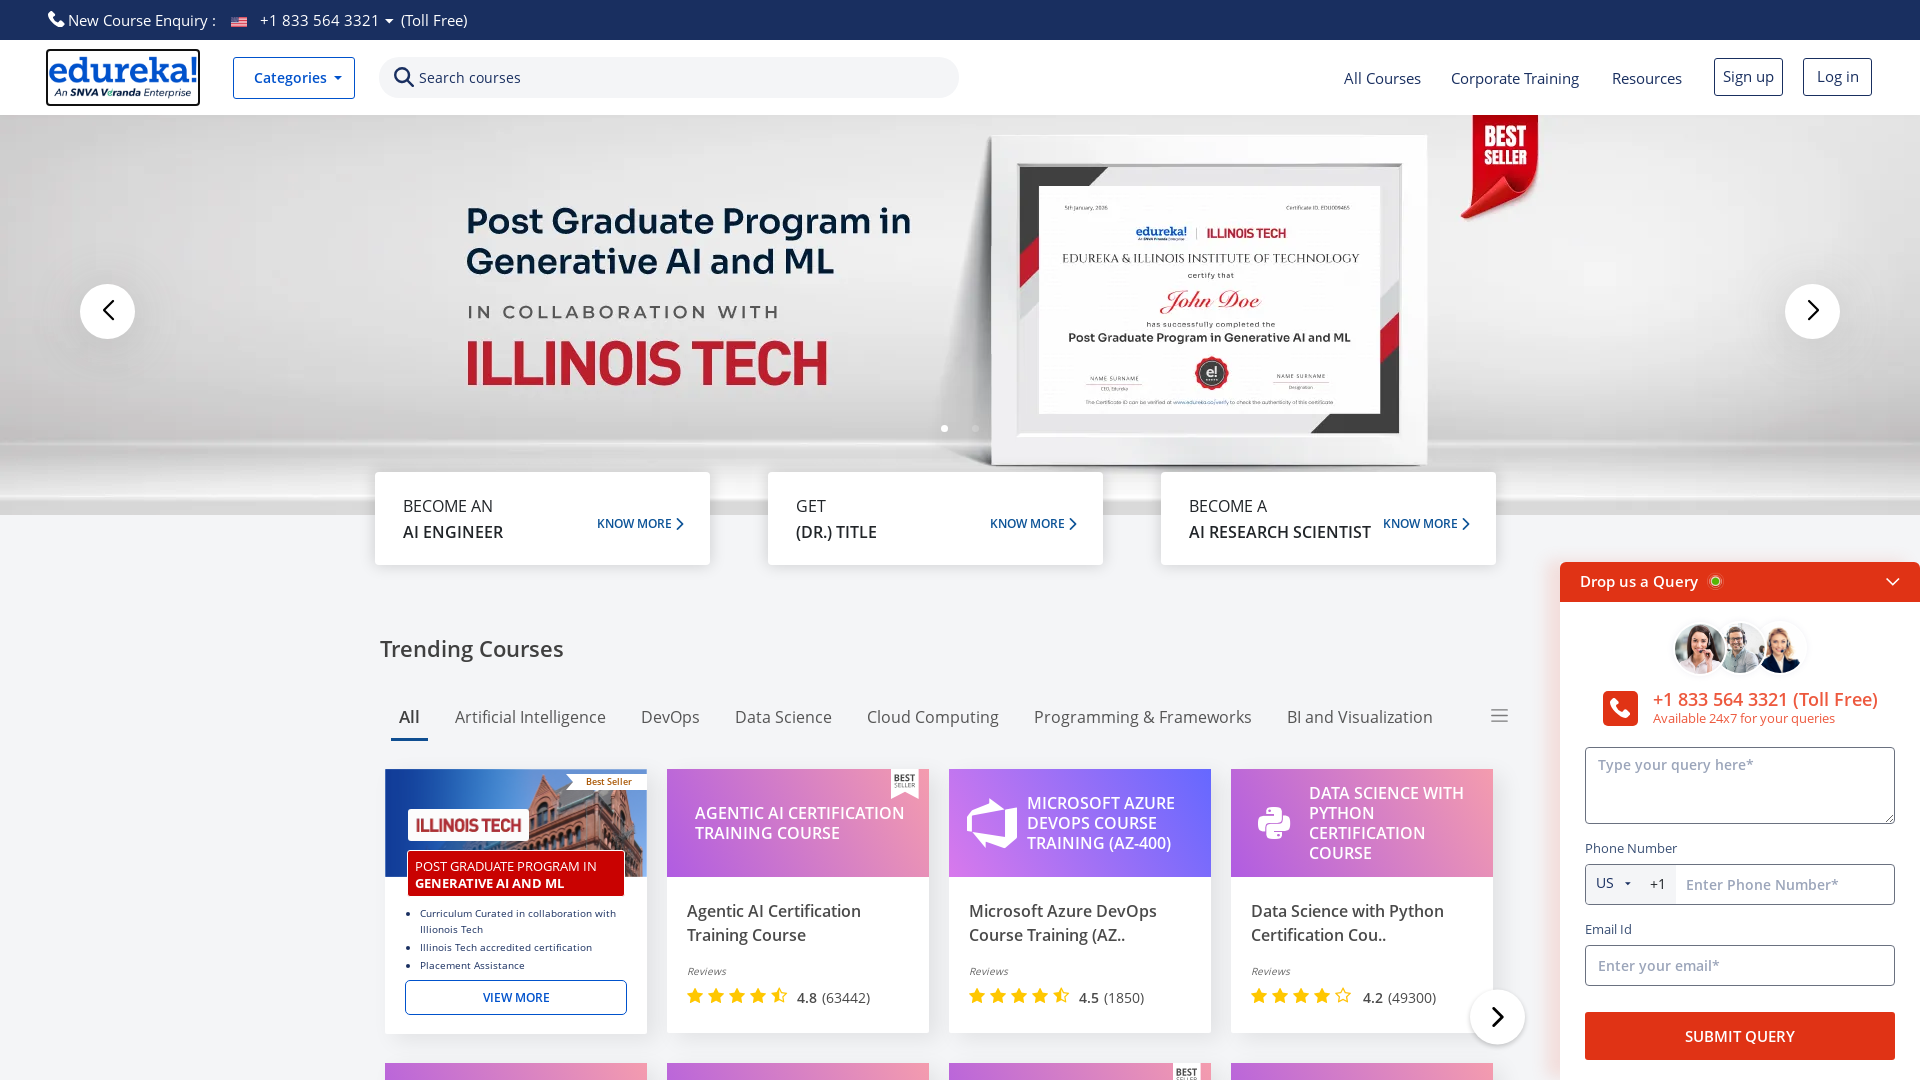

Moved mouse to position (50, 50) at (50, 50)
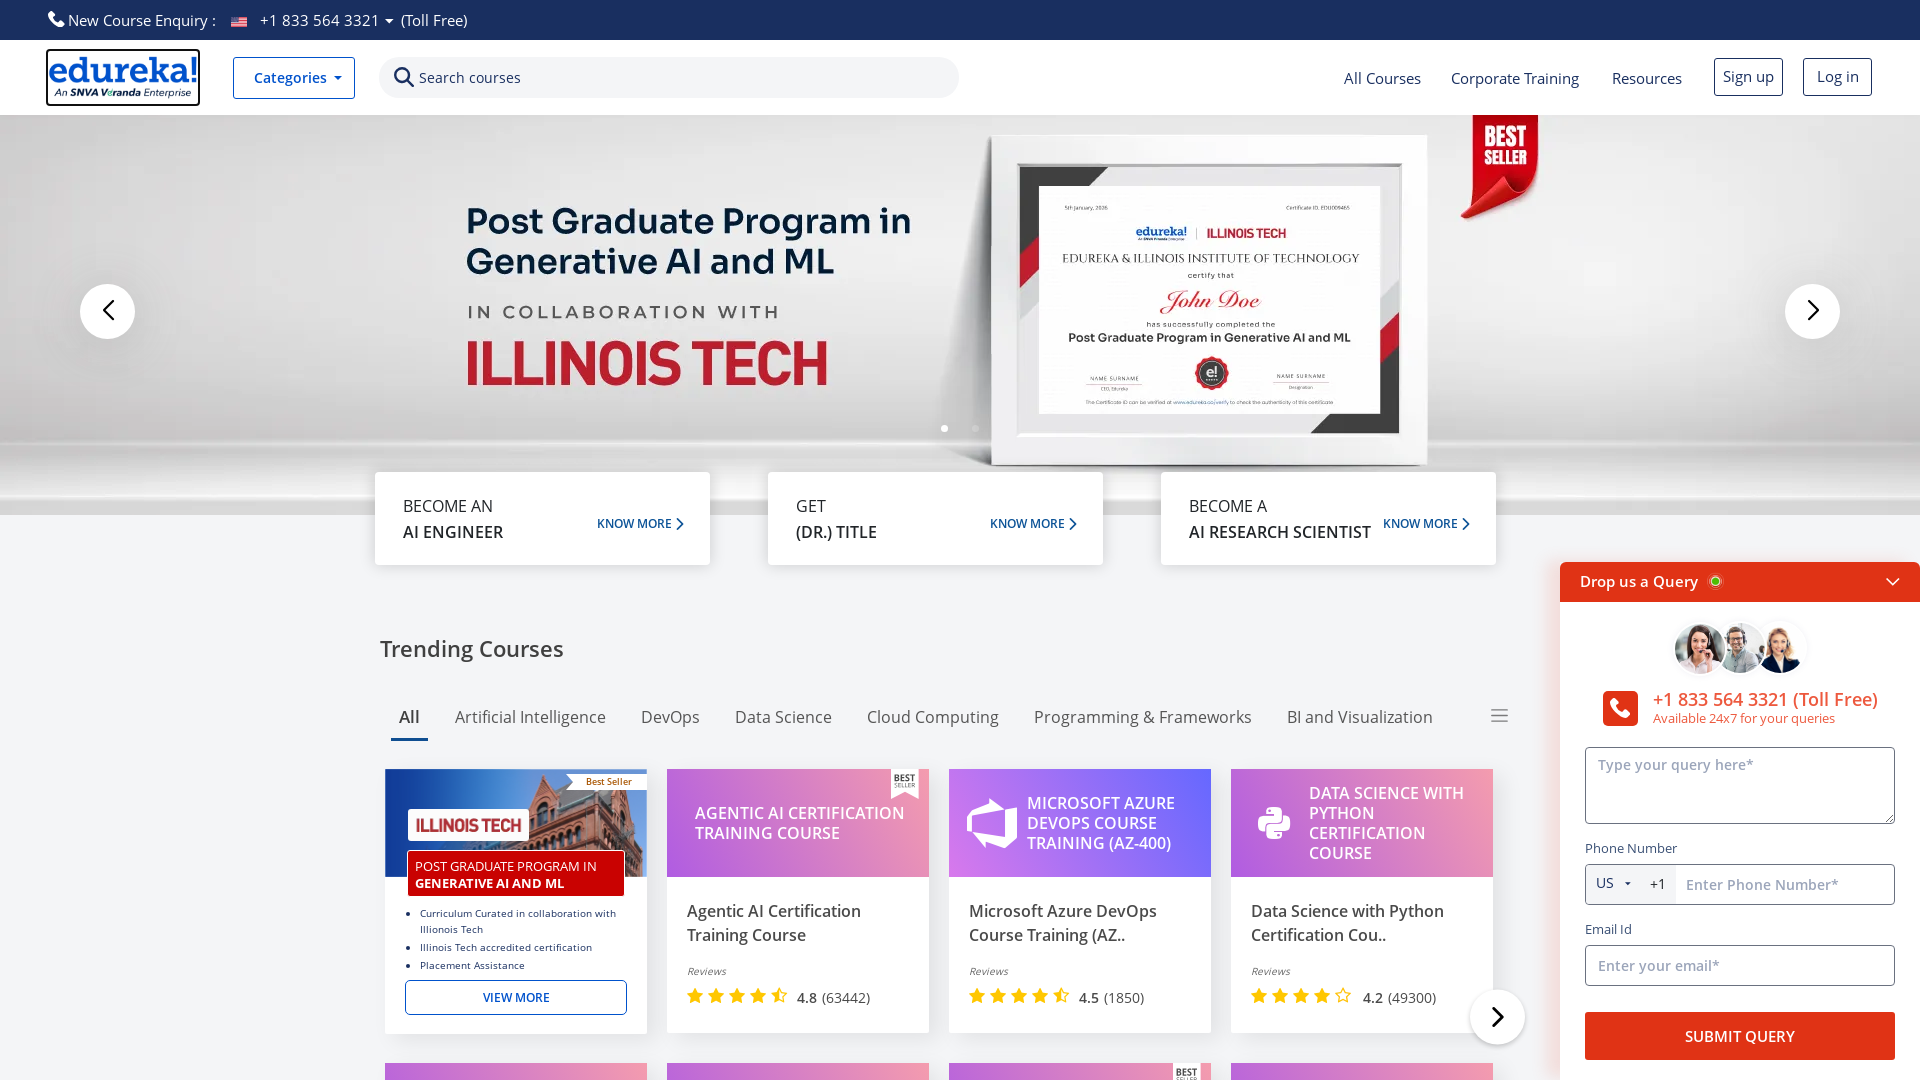

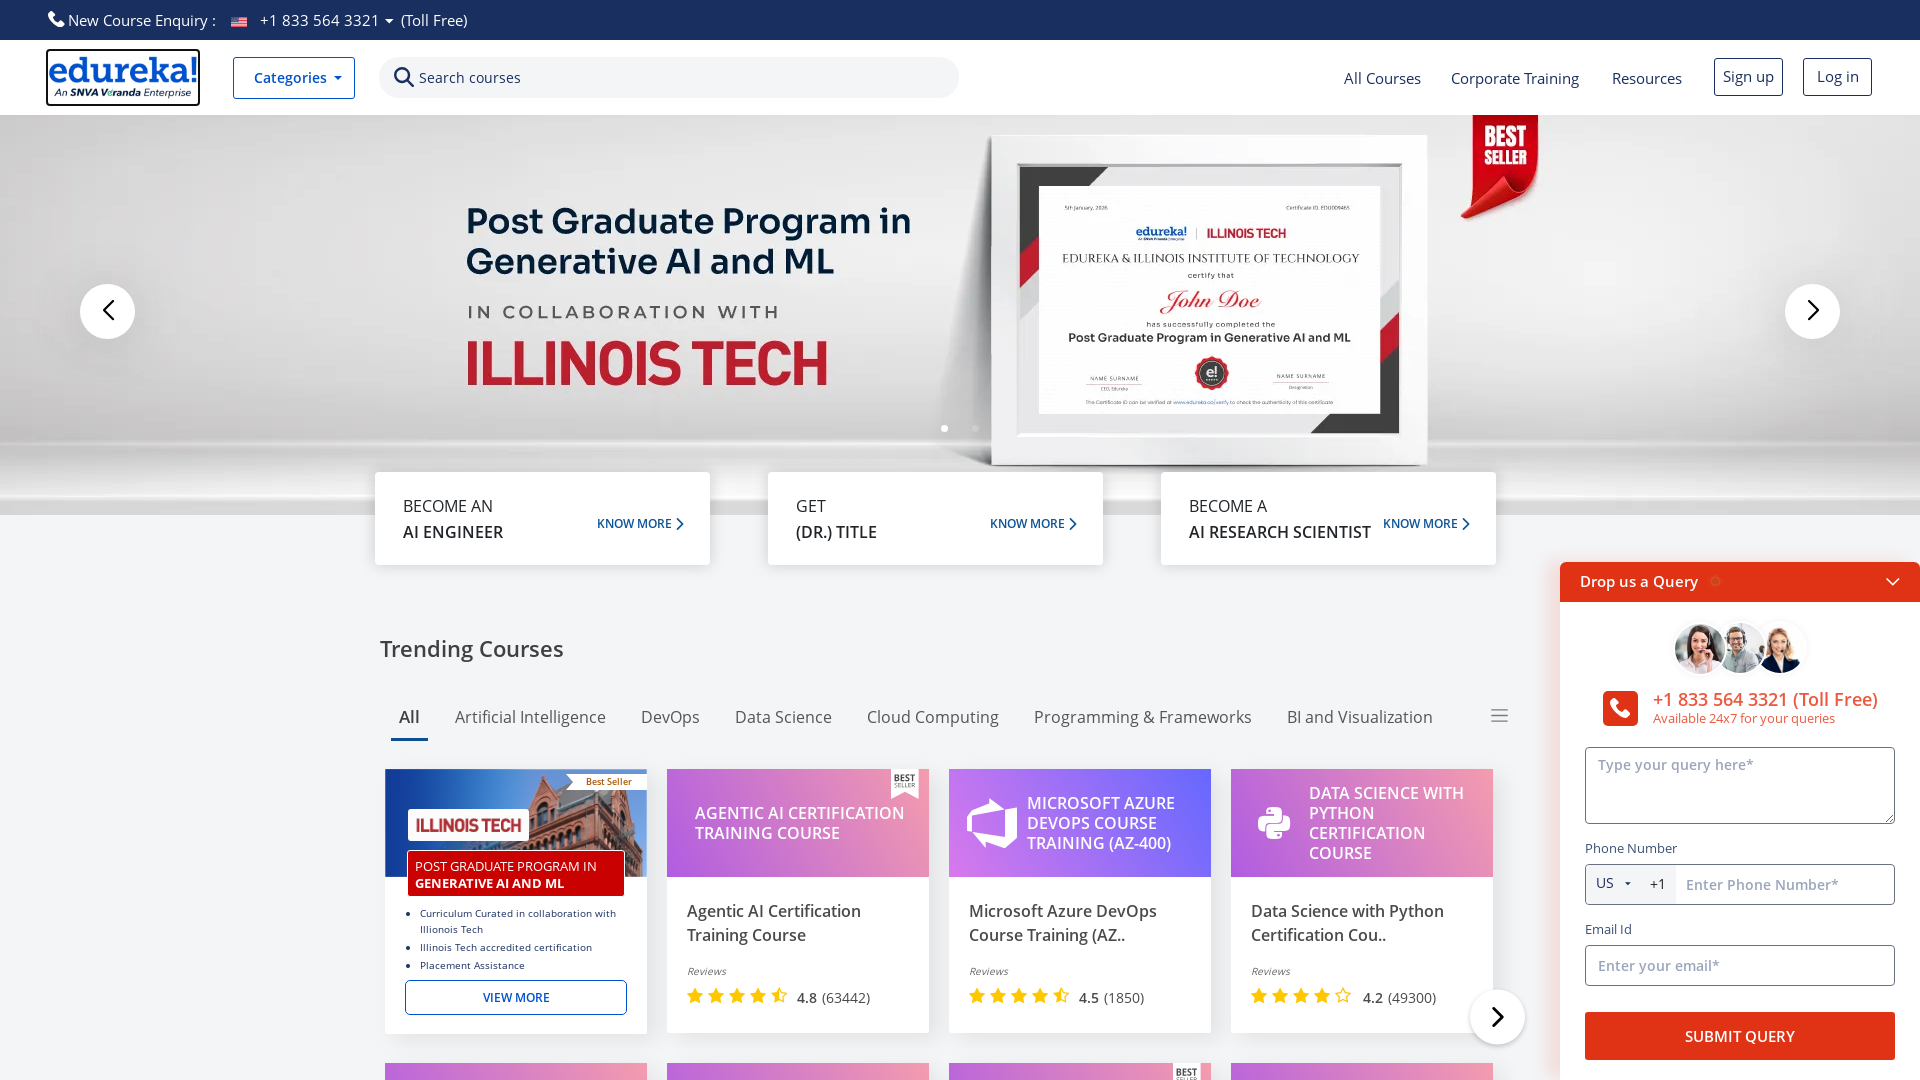